Navigates to sdet.live website and retrieves the page title and current URL

Starting URL: https://sdet.live

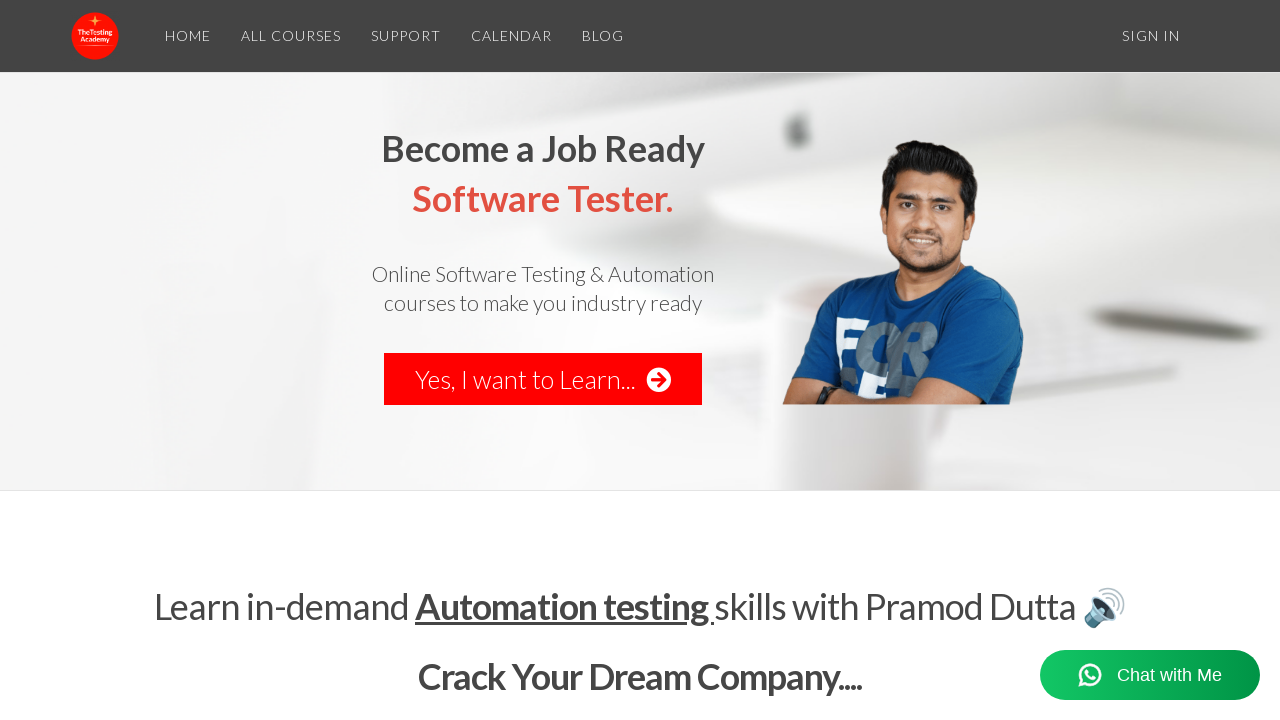

Navigated to https://sdet.live
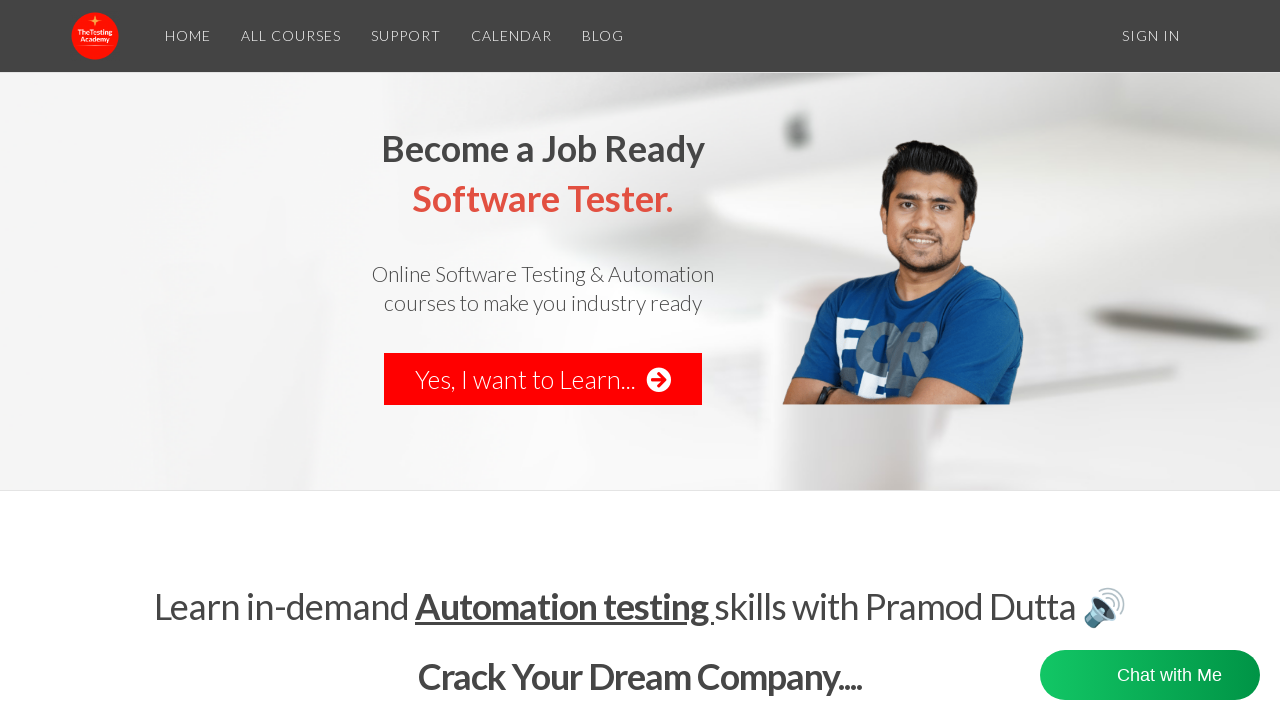

Retrieved page title: Learn Software Testing &amp; Test Automation
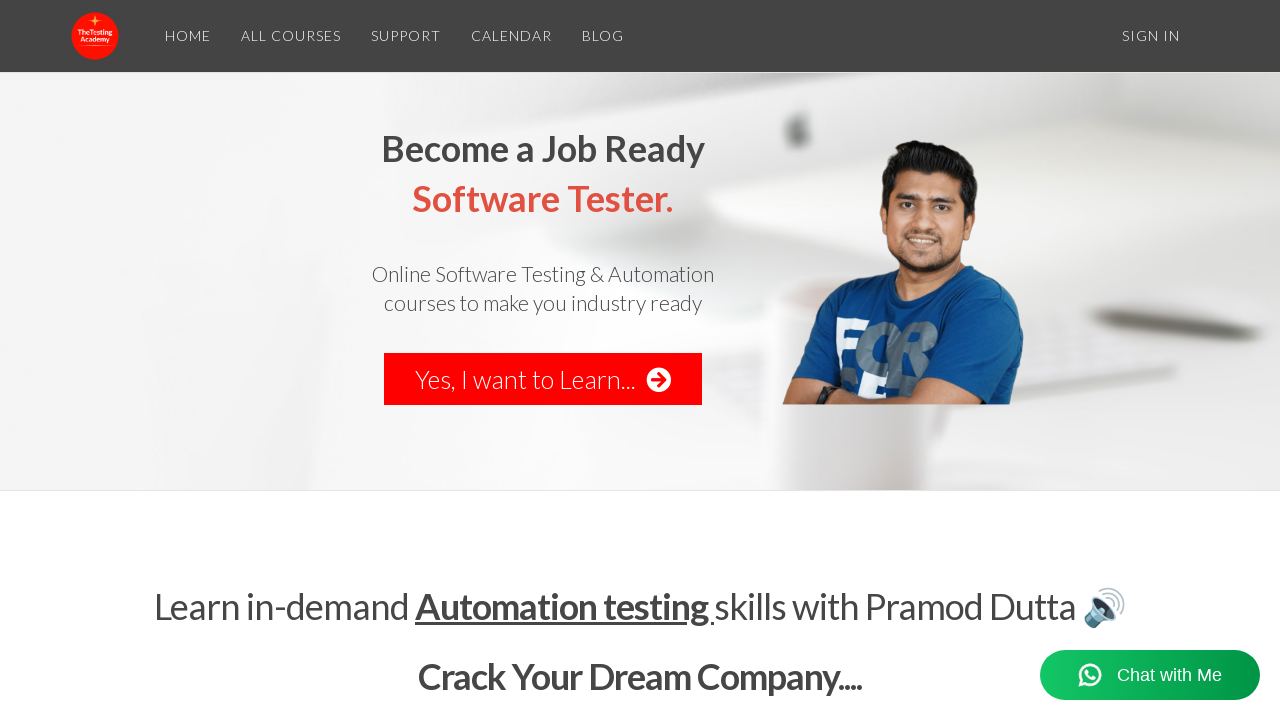

Retrieved current URL: https://courses.thetestingacademy.com/
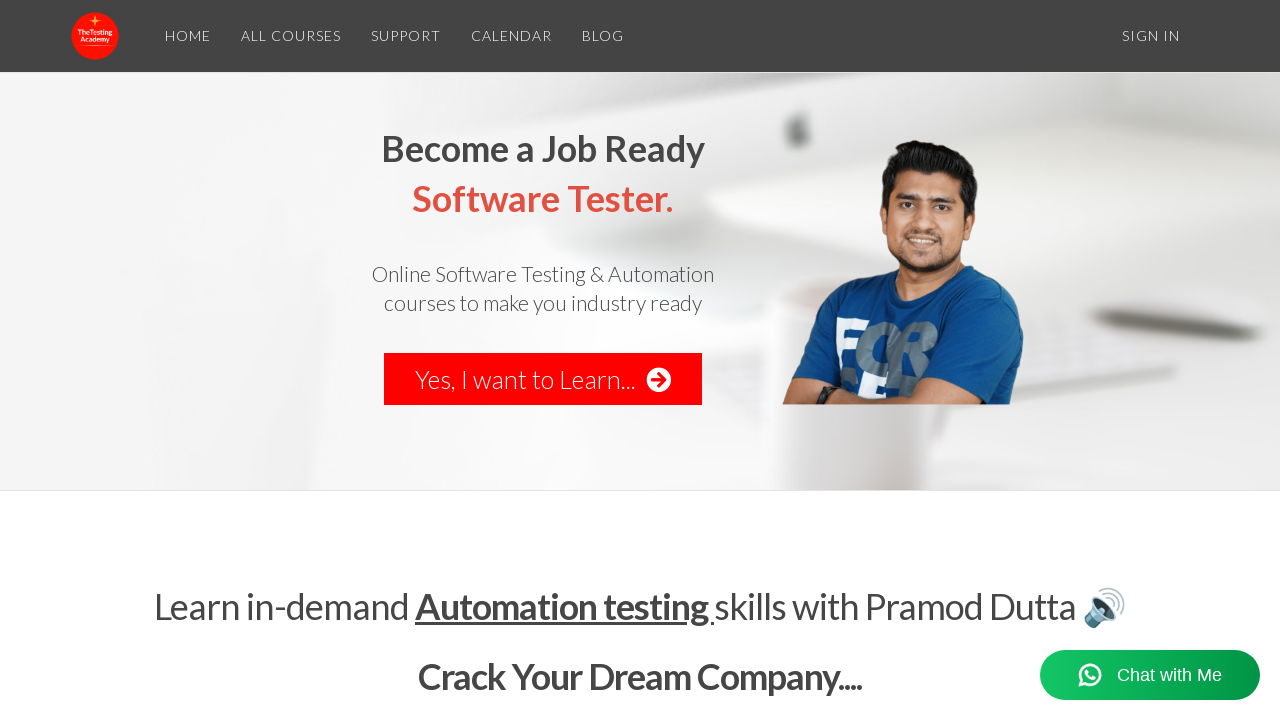

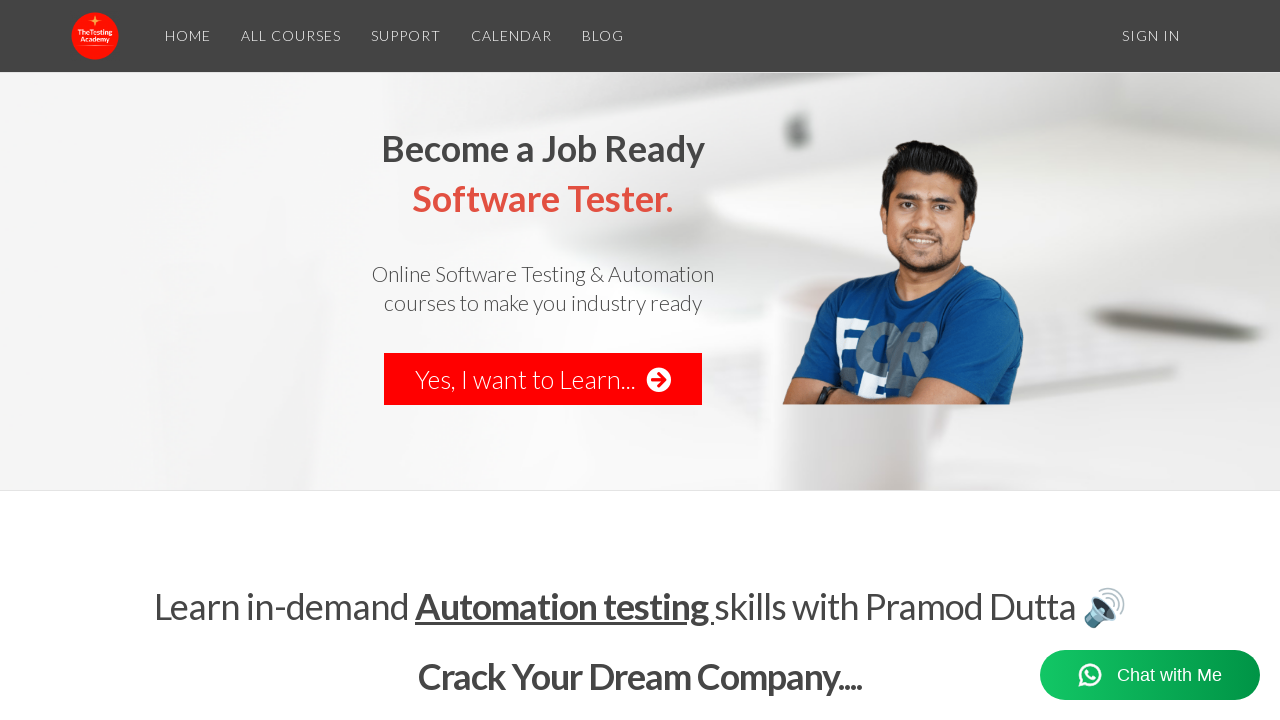